Tests the Customer Care contact form by filling in name, email, phone, and message fields and submitting the form.

Starting URL: https://parabank.parasoft.com/parabank/contact.htm

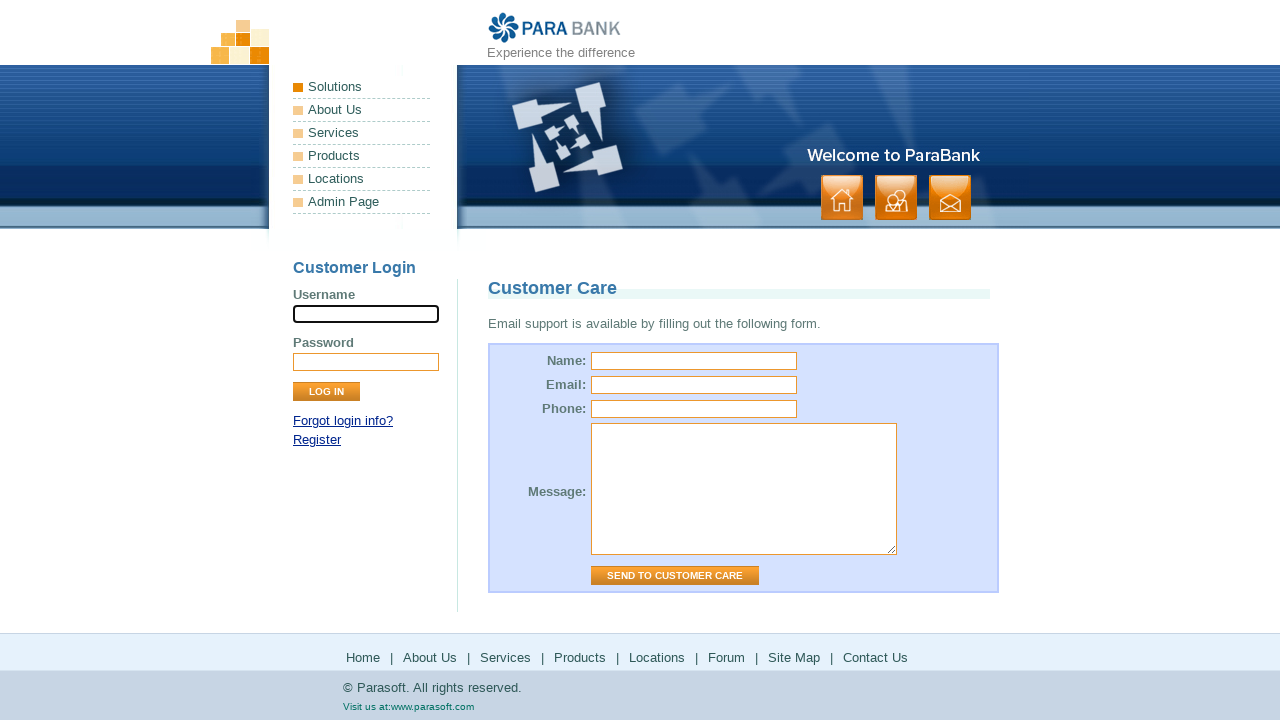

Waited for name field to be available
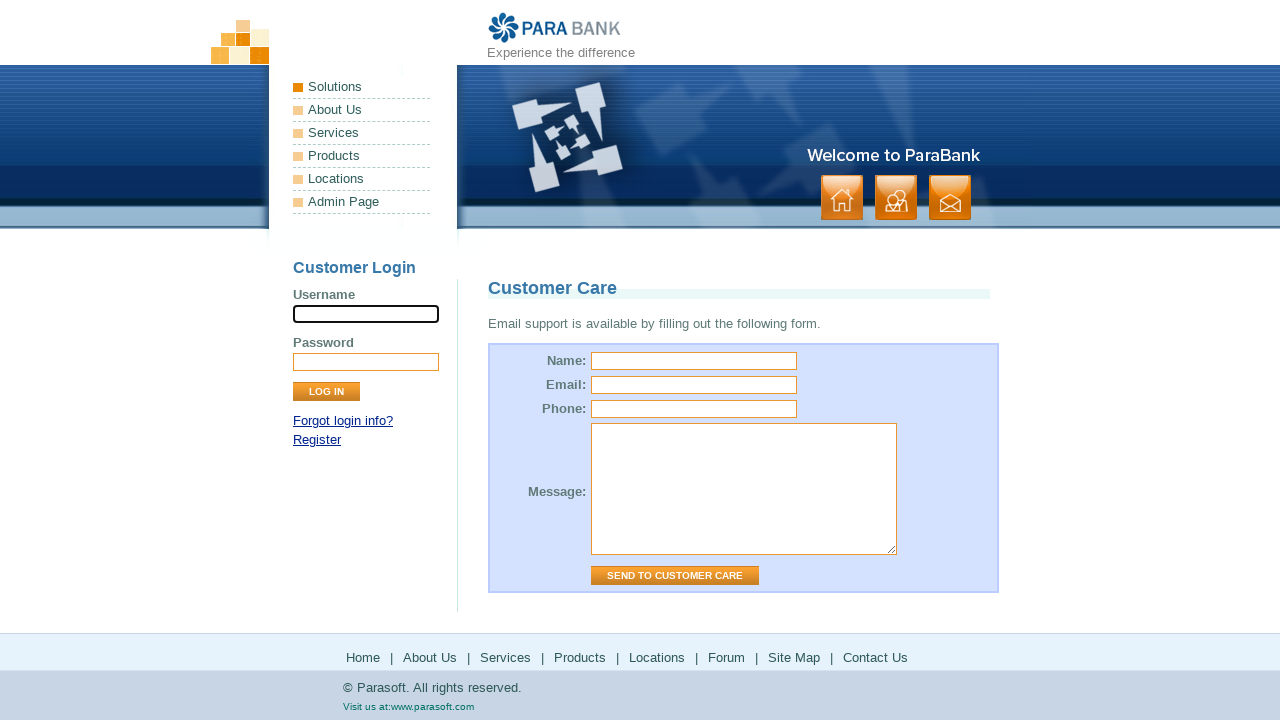

Filled name field with 'Marcus Thompson' on input[name='name']
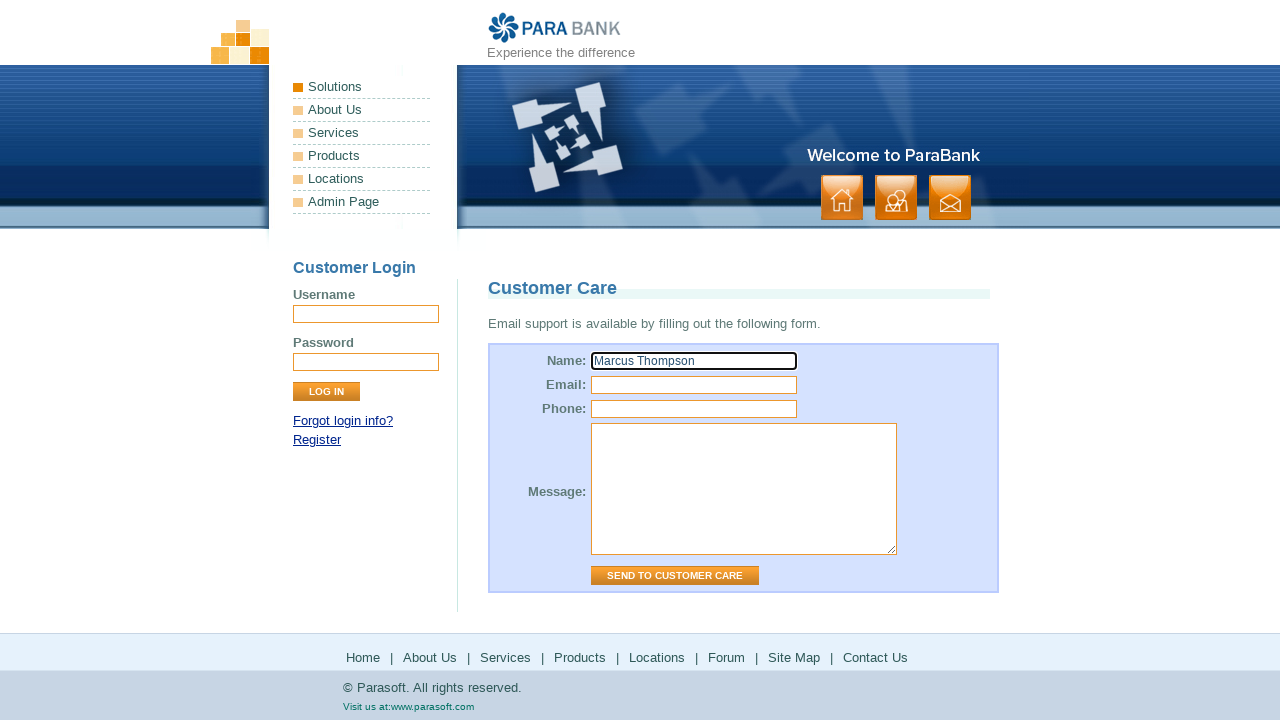

Filled email field with 'marcus.thompson@example.com' on input[name='email']
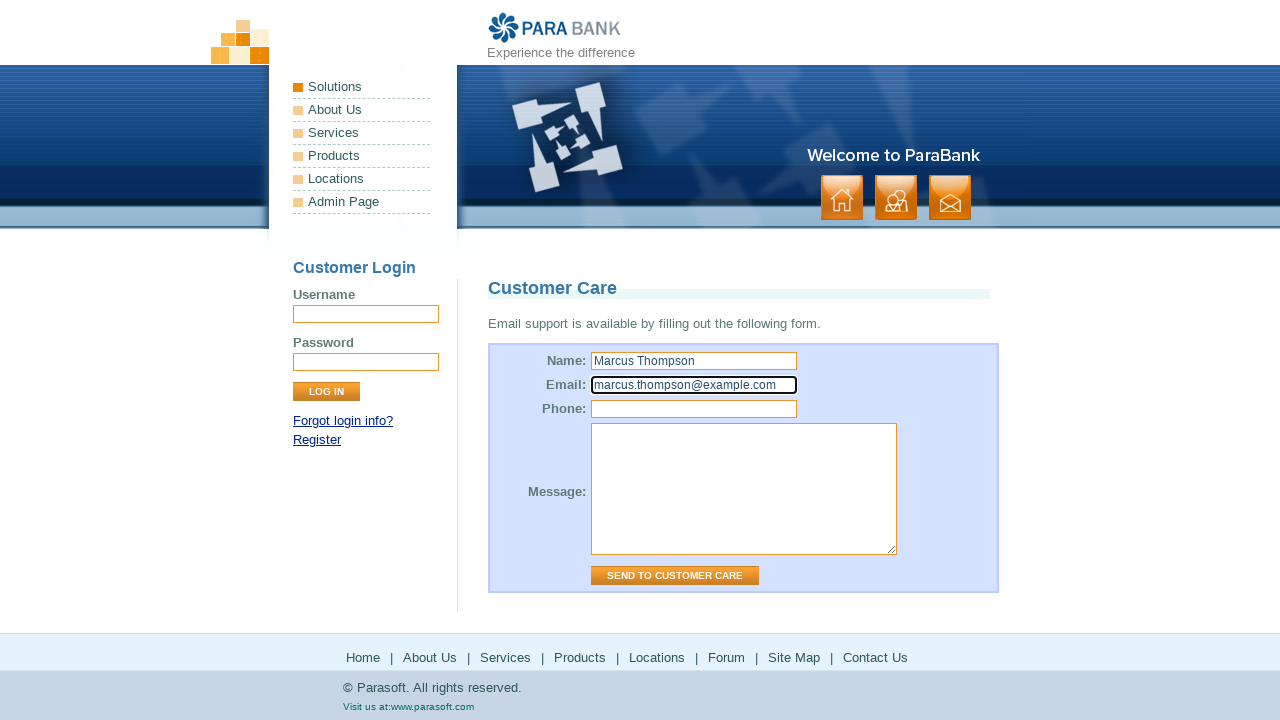

Filled phone field with '5551234567' on input[name='phone']
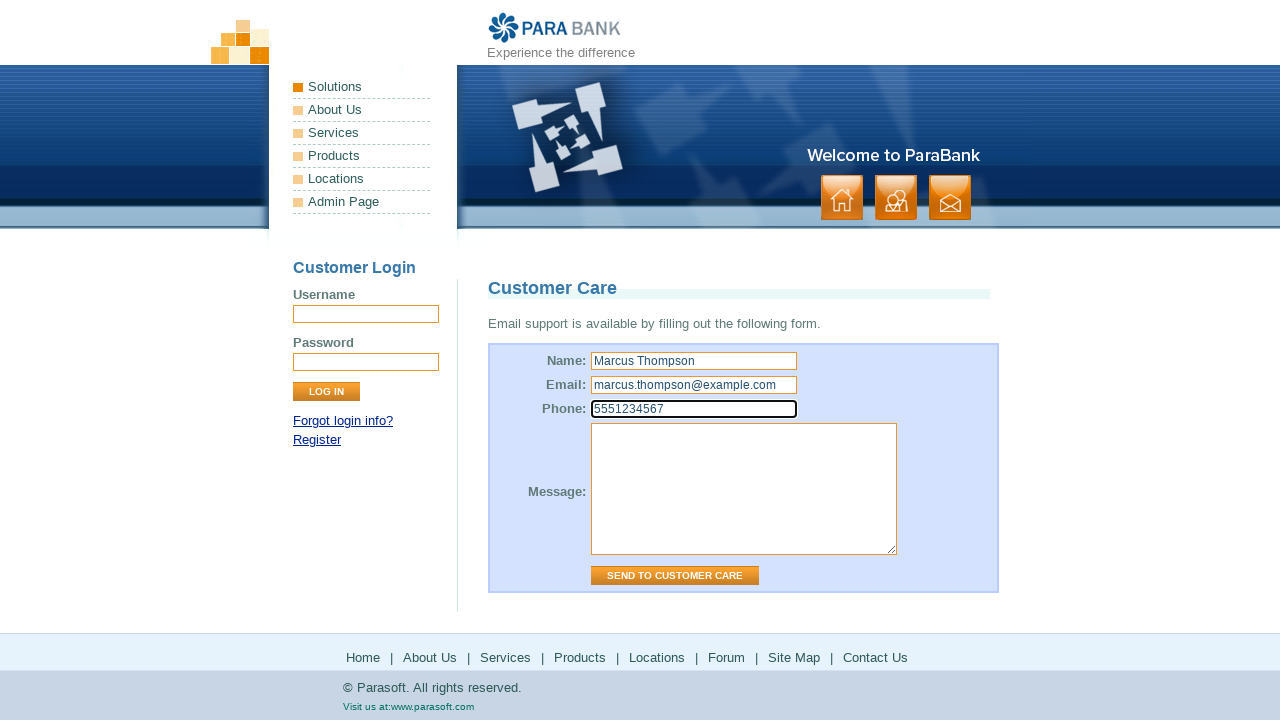

Filled message field with customer inquiry on textarea[name='message']
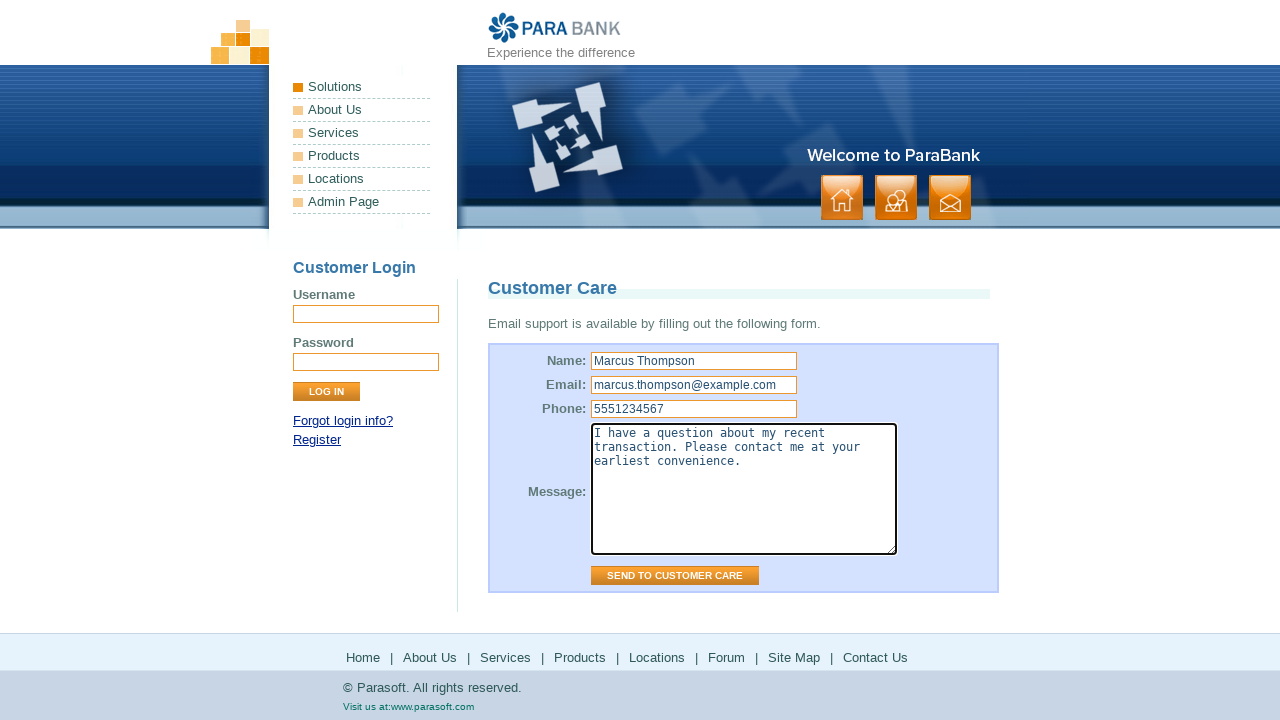

Clicked 'Send to Customer Care' button to submit the form at (675, 576) on input[value='Send to Customer Care']
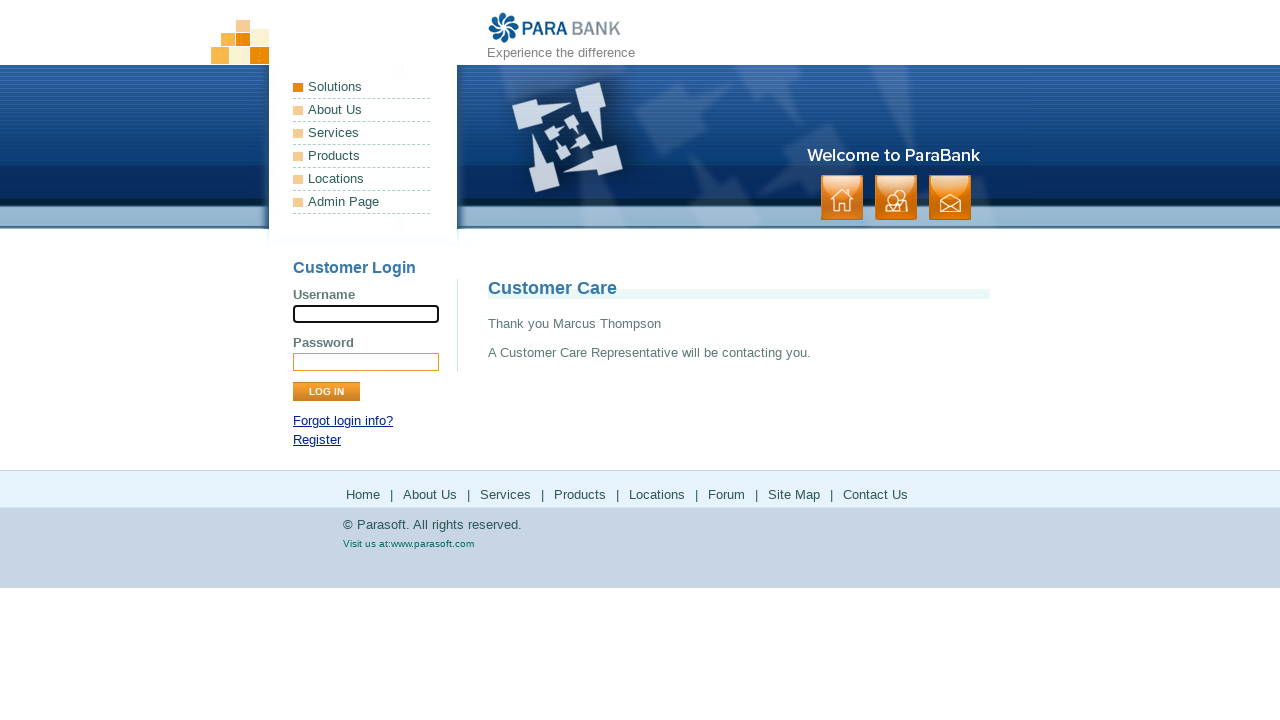

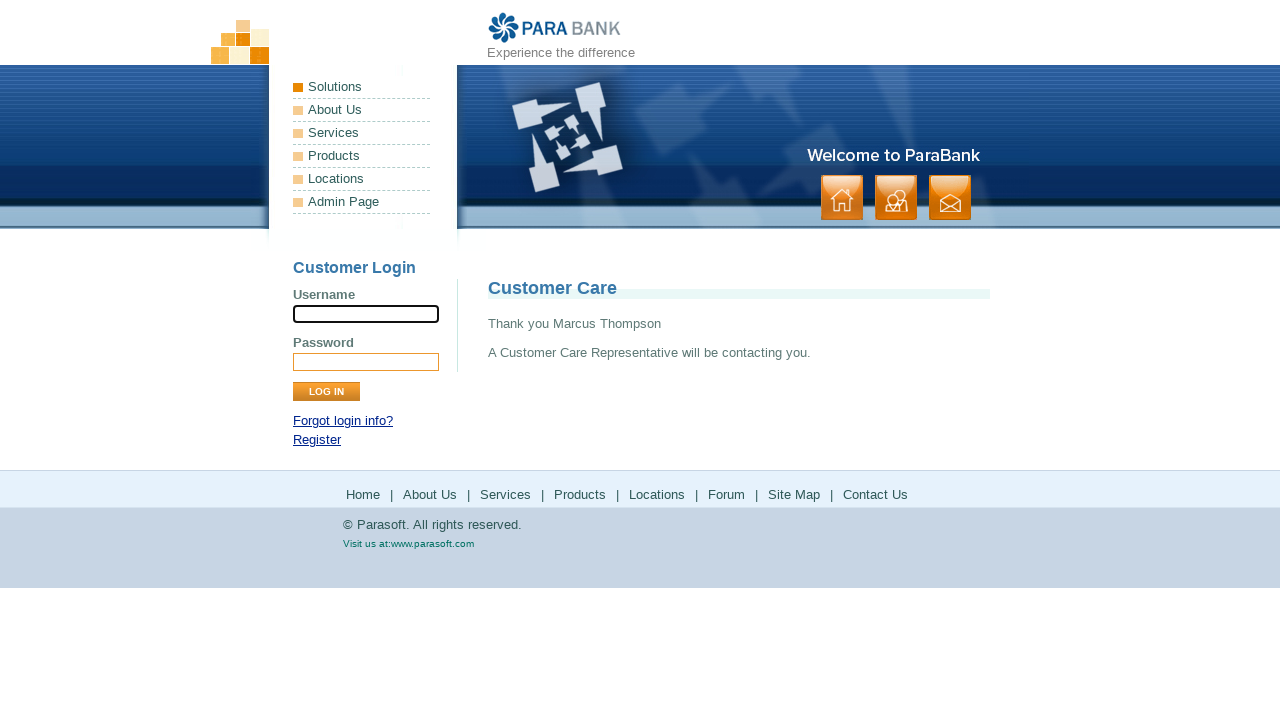